Tests browser window handling by clicking a link that opens a new window, then switching to the new window and verifying it loaded correctly.

Starting URL: https://the-internet.herokuapp.com/windows

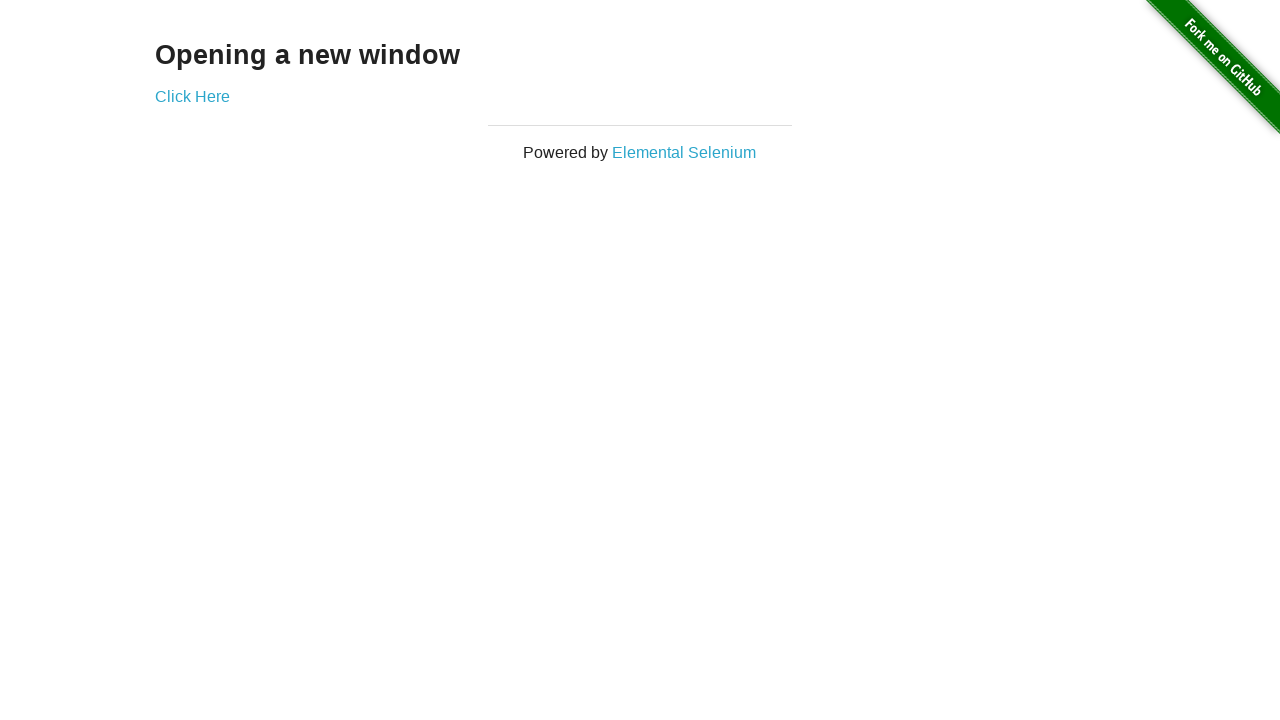

Clicked 'Click Here' link to open new window at (192, 96) on text=Click Here
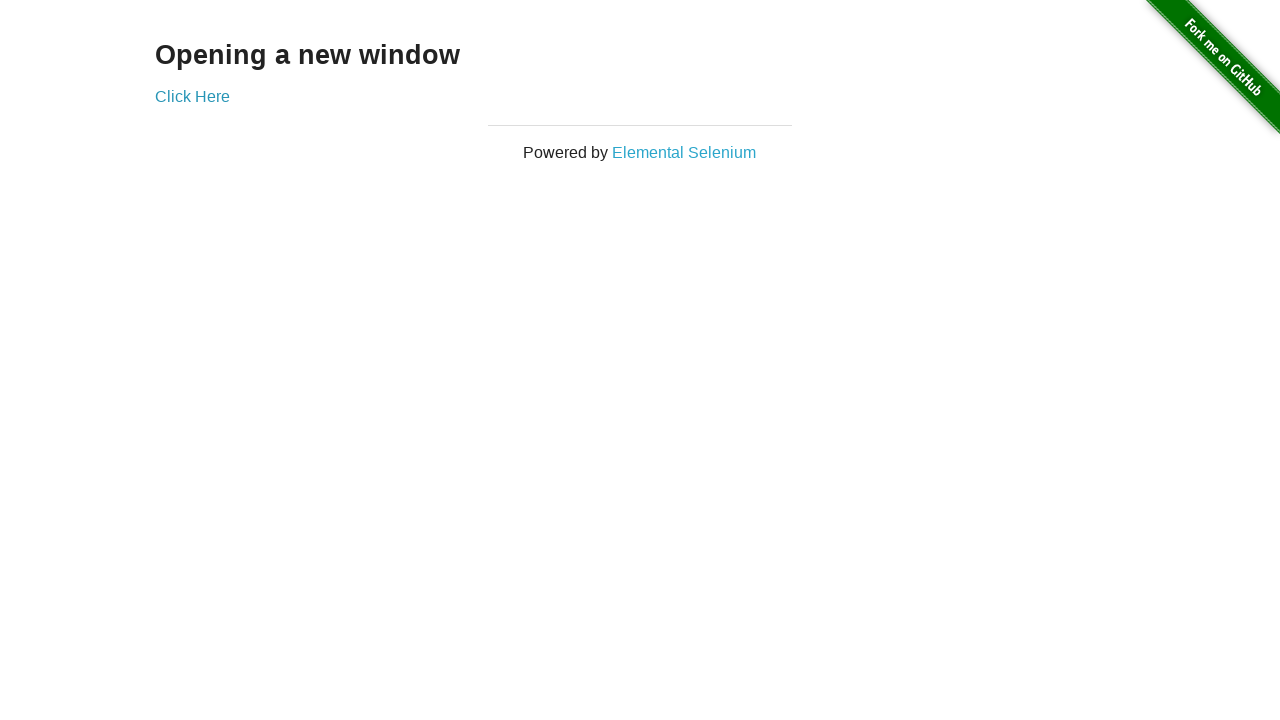

Captured reference to newly opened window
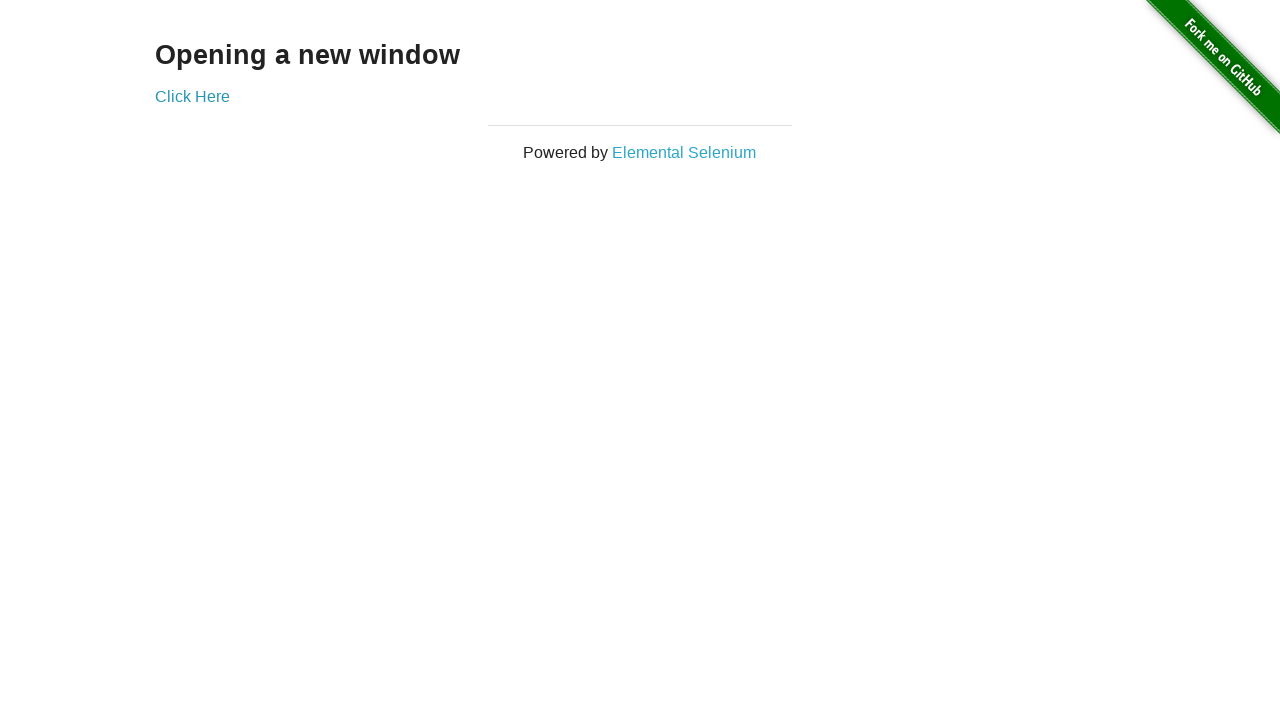

New window page load completed
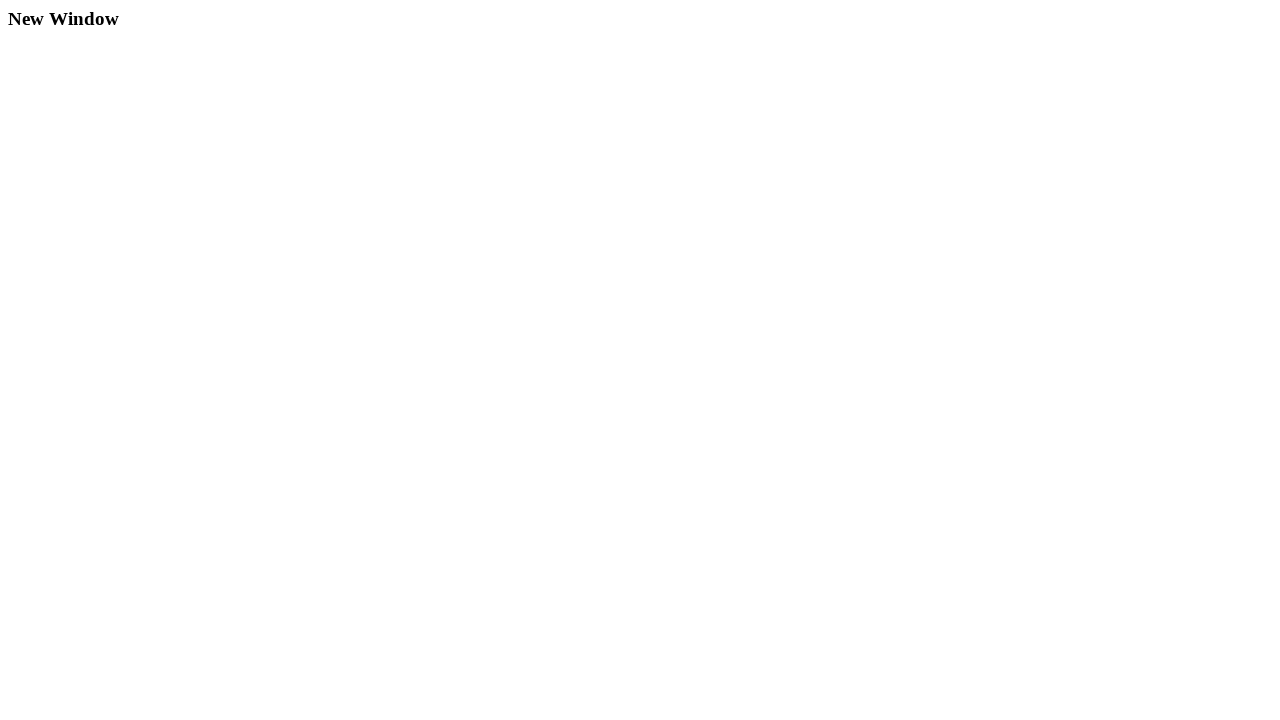

Verified new window loaded with h3 element present
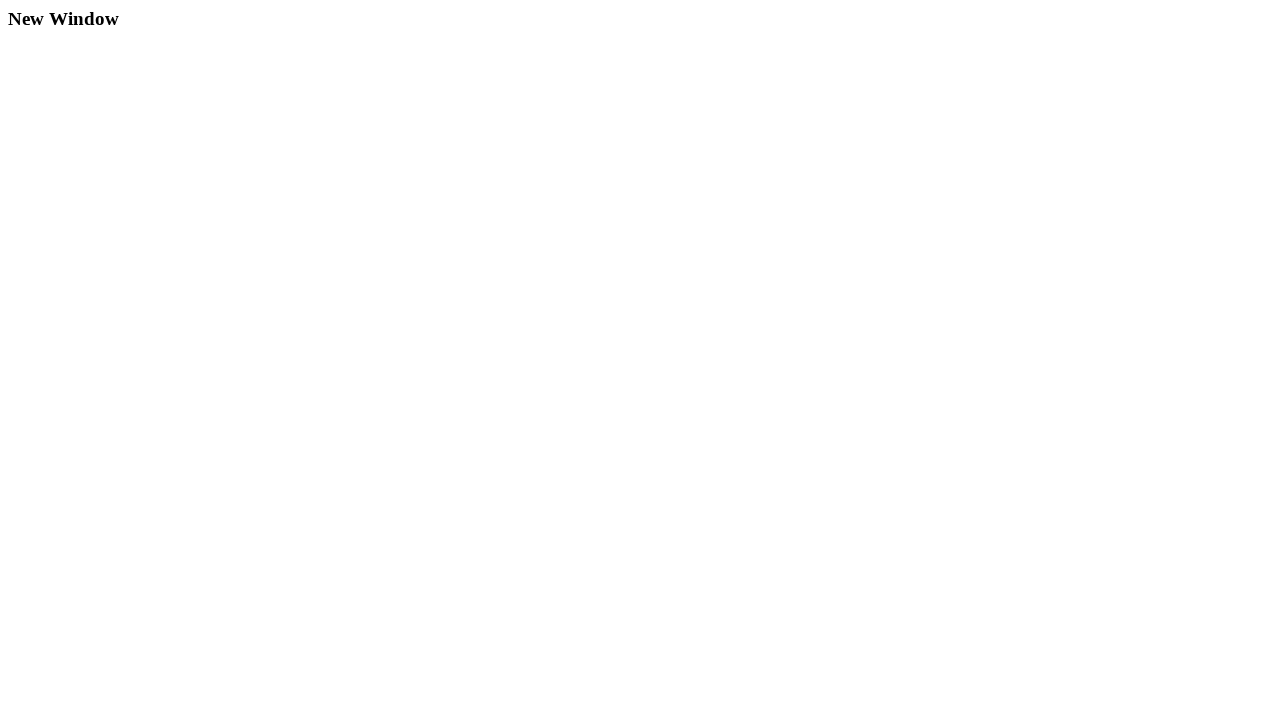

Verified new window title: New Window
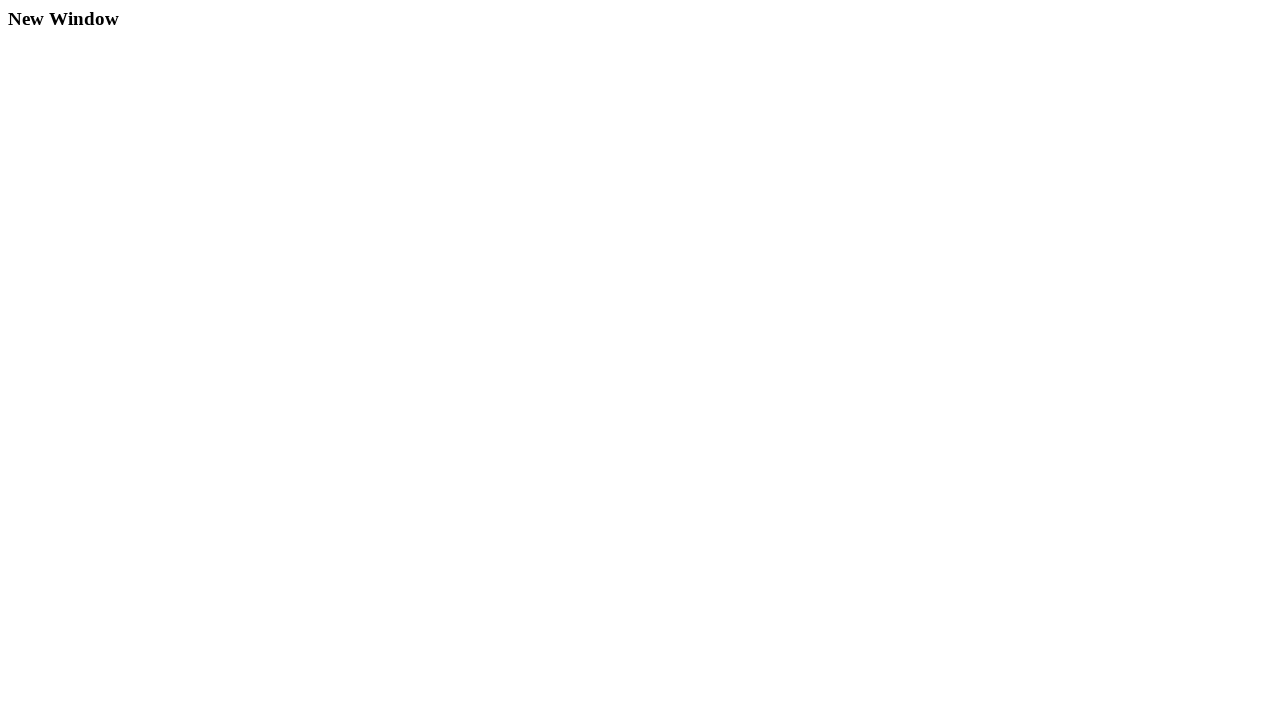

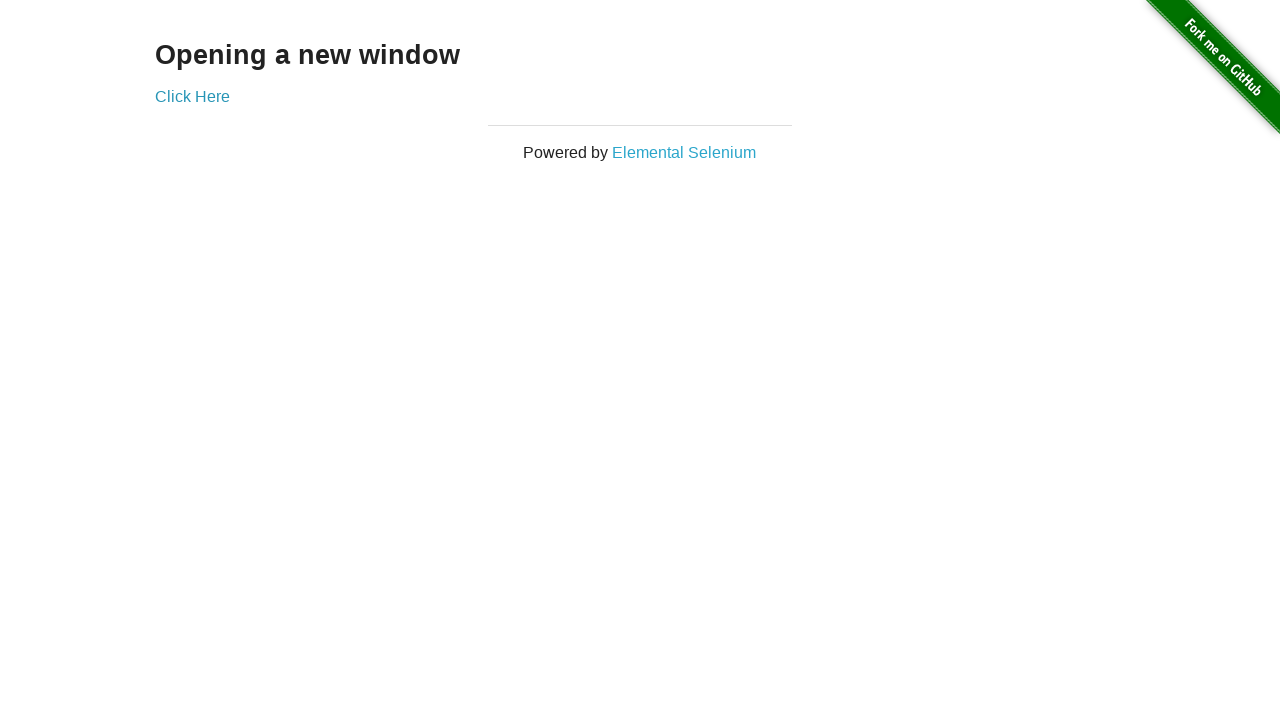